Tests the product search and add to cart functionality by searching for "Apple" and clicking on the product action button

Starting URL: https://rahulshettyacademy.com/seleniumPractise/

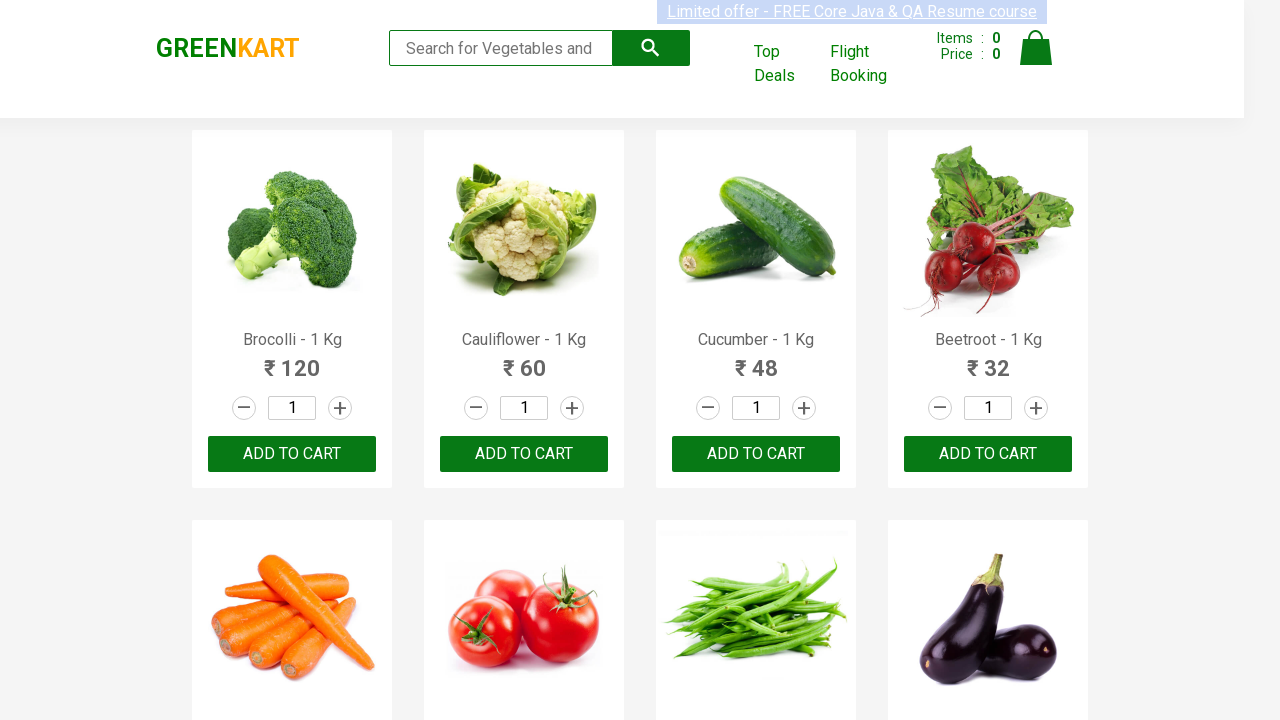

Filled search field with 'Apple' on input.search-keyword
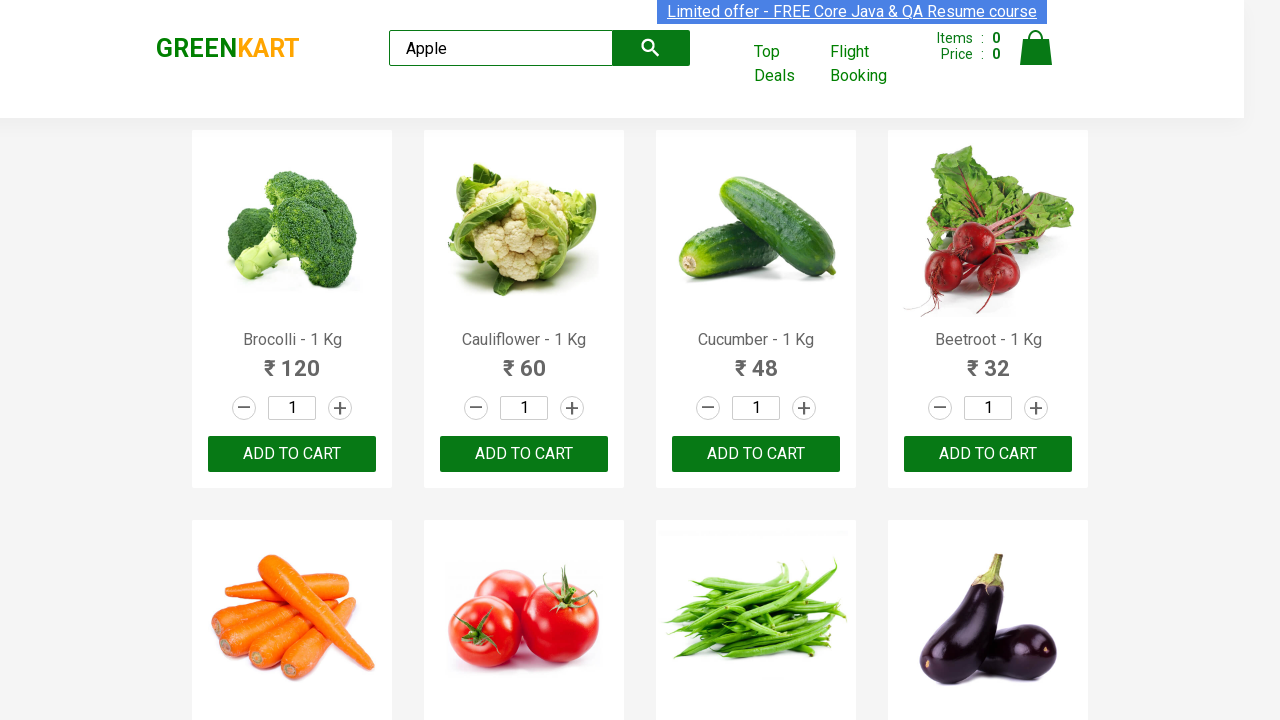

Clicked search button to search for Apple products at (651, 48) on button.search-button
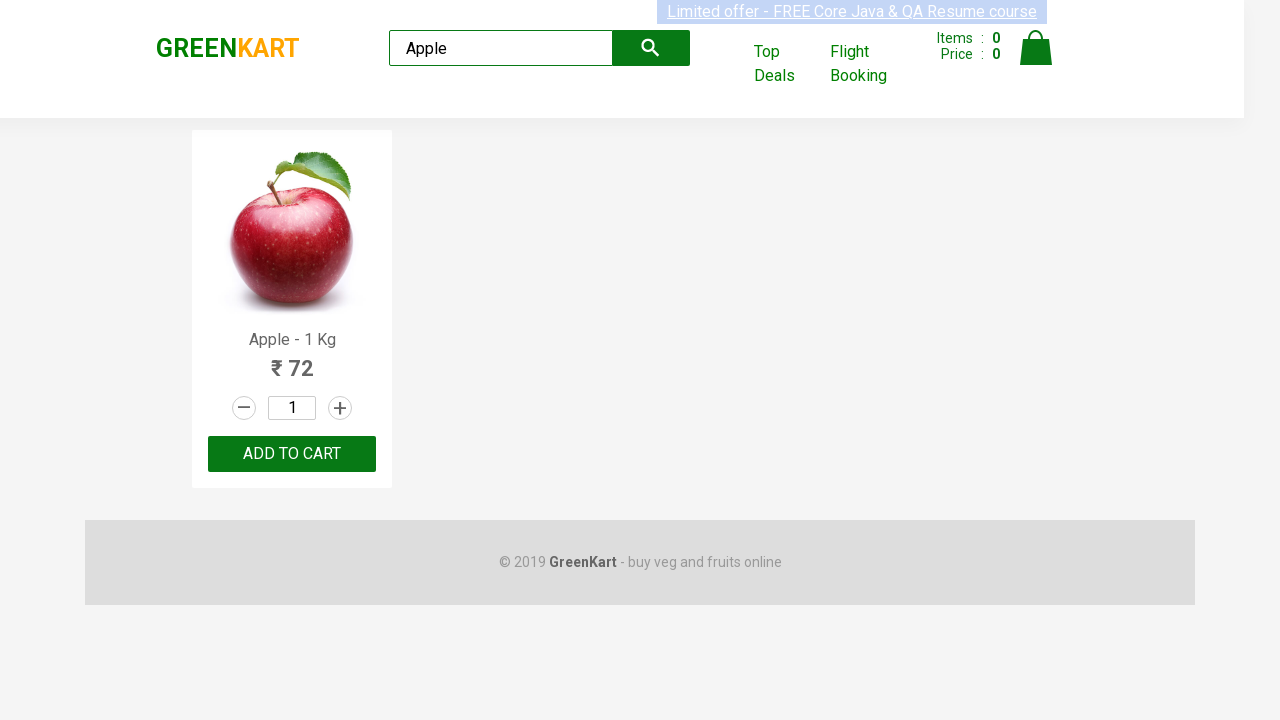

Waited for search results to load (product action button visible)
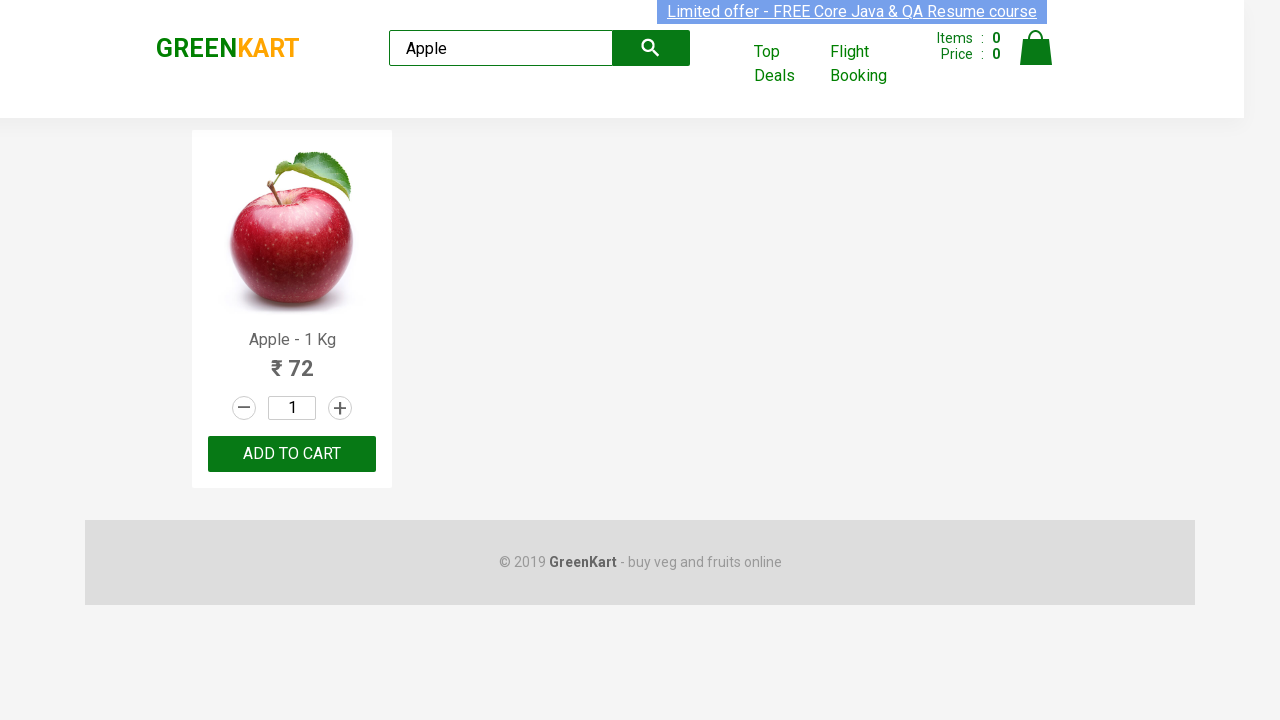

Clicked product action button to add Apple product to cart at (292, 454) on div.product-action
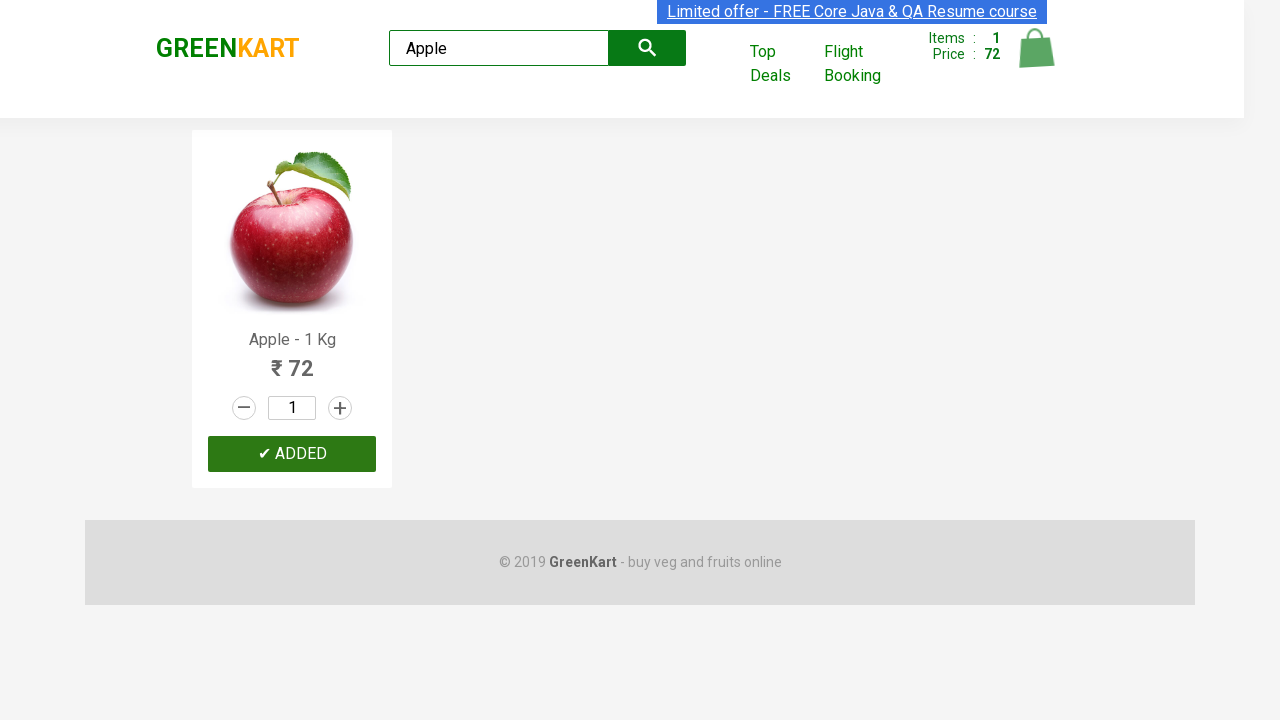

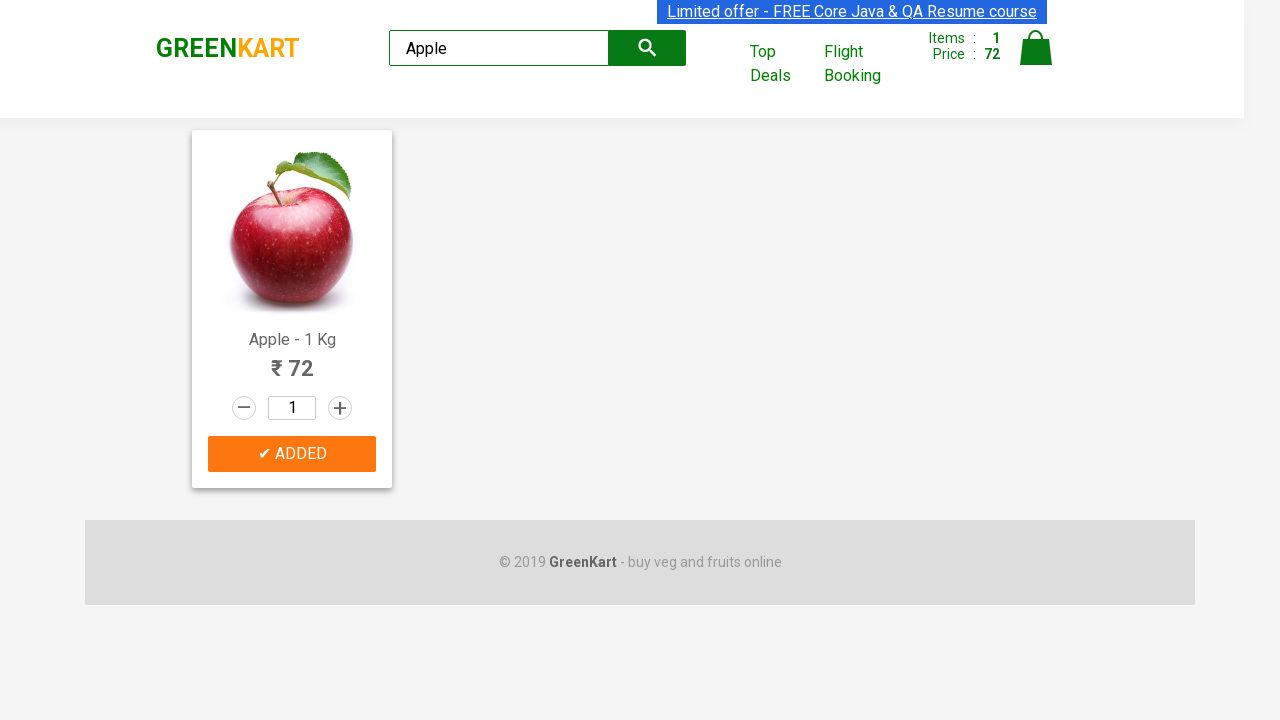